Tests AJAX functionality by clicking a button that triggers an asynchronous request and waiting for the success message to appear

Starting URL: http://uitestingplayground.com/ajax

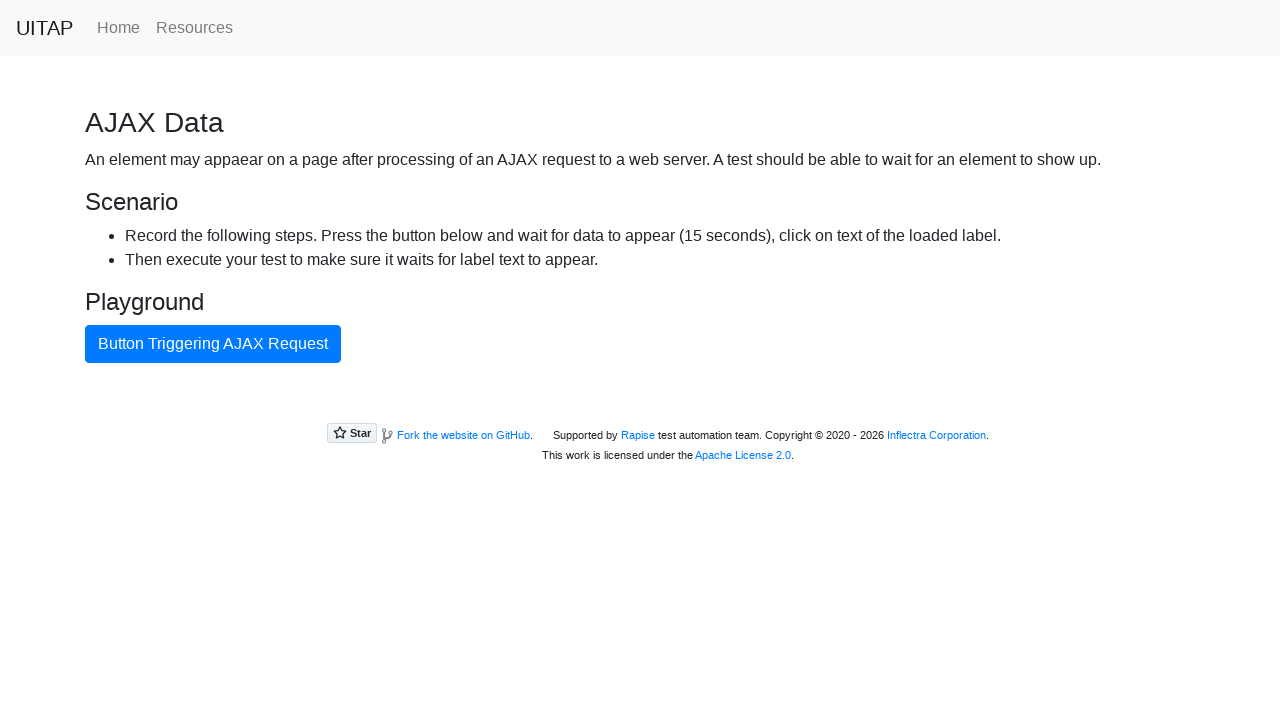

Clicked the AJAX button to trigger asynchronous request at (213, 344) on #ajaxButton
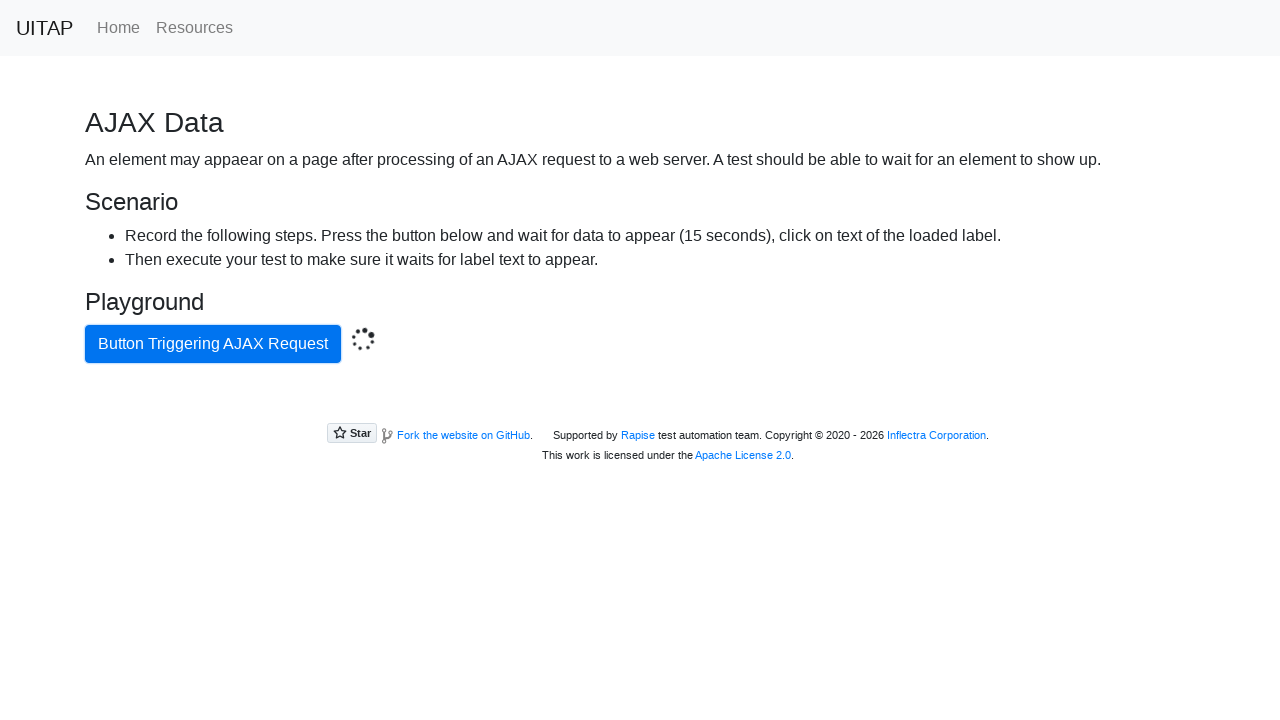

AJAX request completed and success message appeared
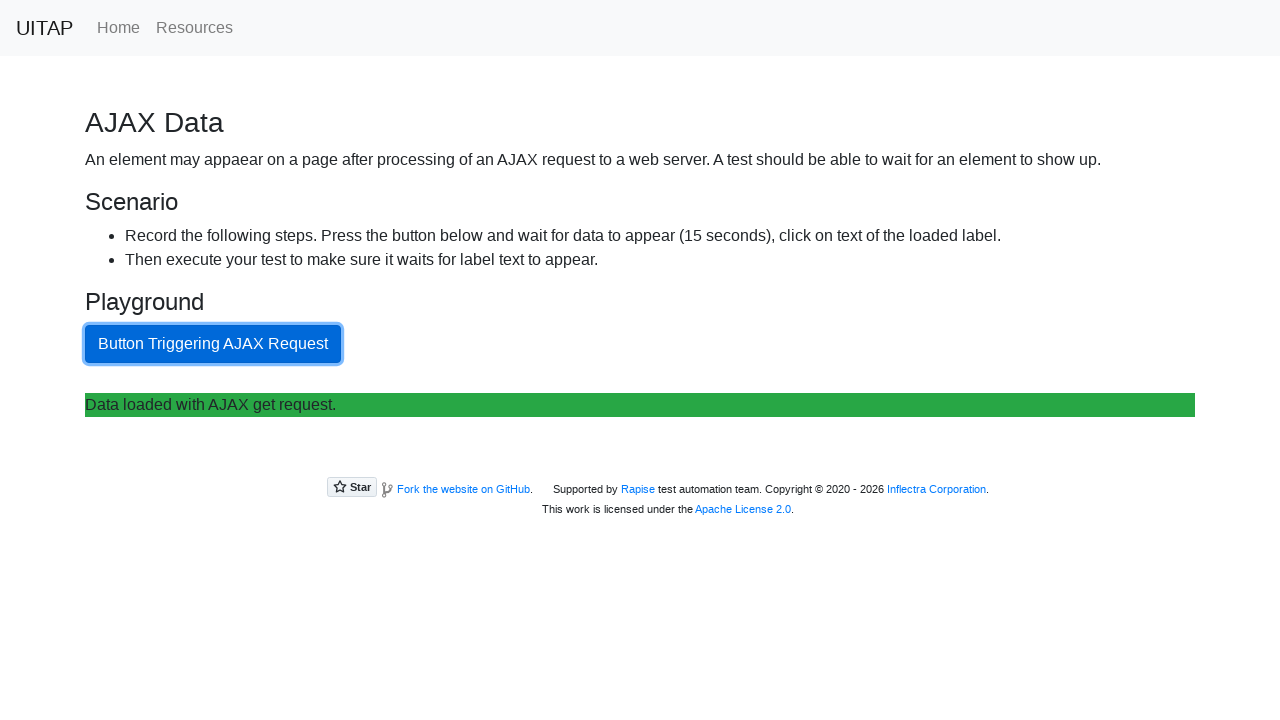

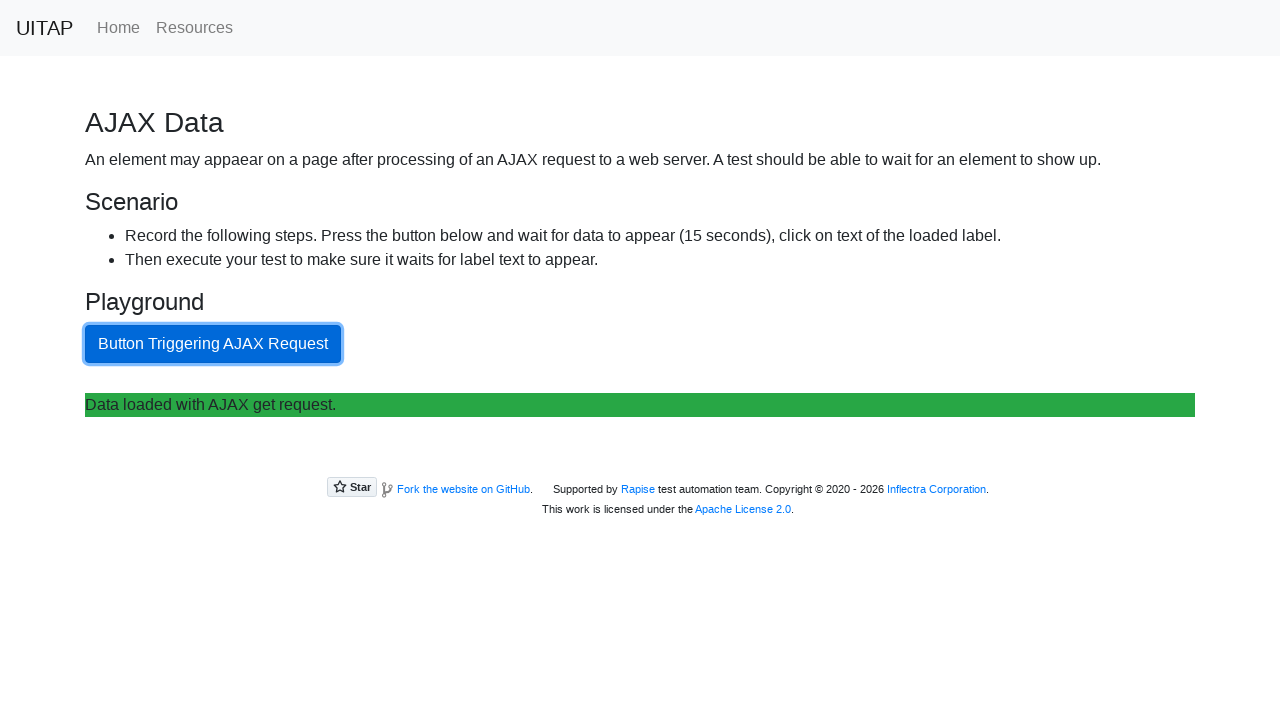